Tests the search functionality on python.org by entering "BeautifulSoup" as a search query and submitting the search form

Starting URL: http://www.python.org

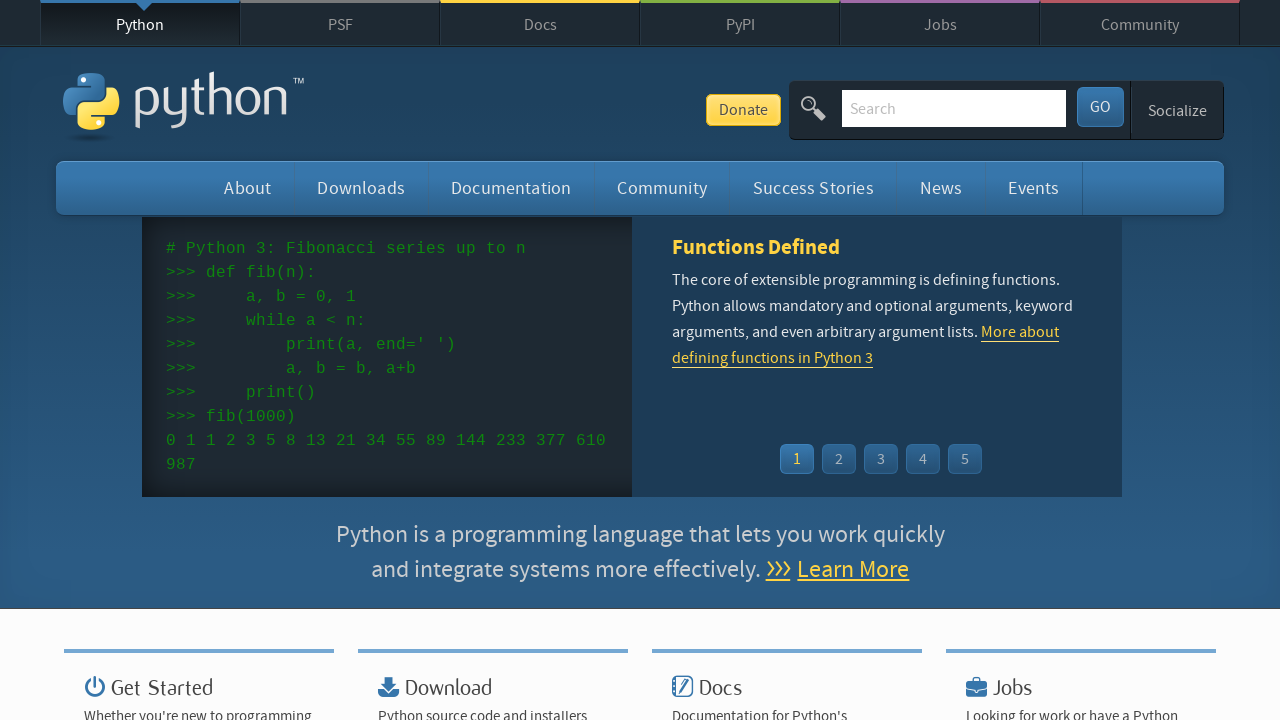

Verified 'Python' is present in page title
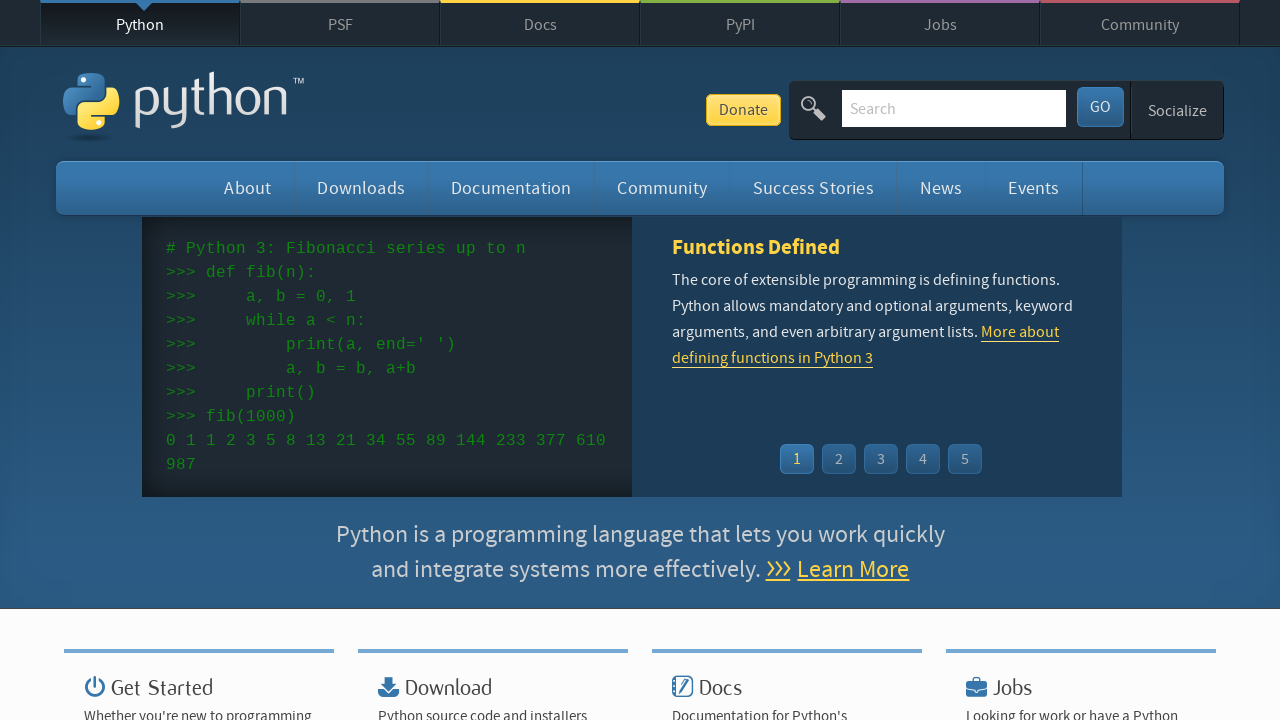

Filled search field with 'BeautifulSoup' on input#id-search-field
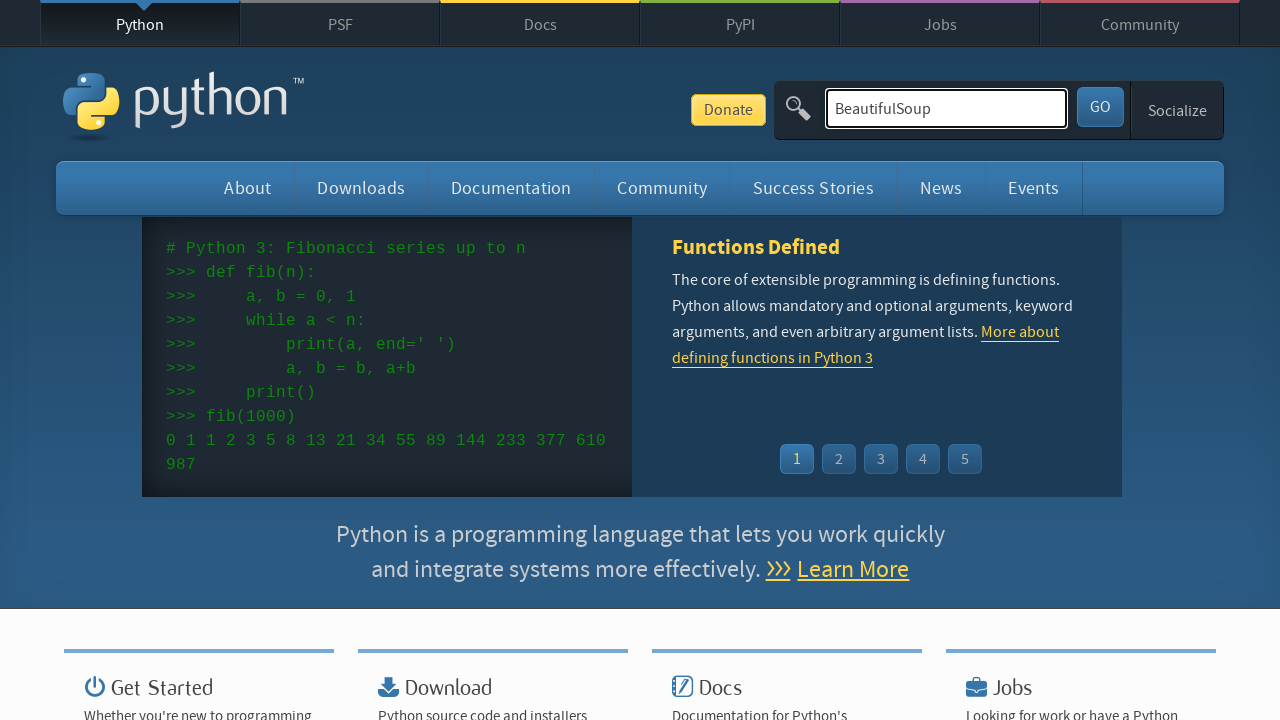

Pressed Enter to submit search query on input#id-search-field
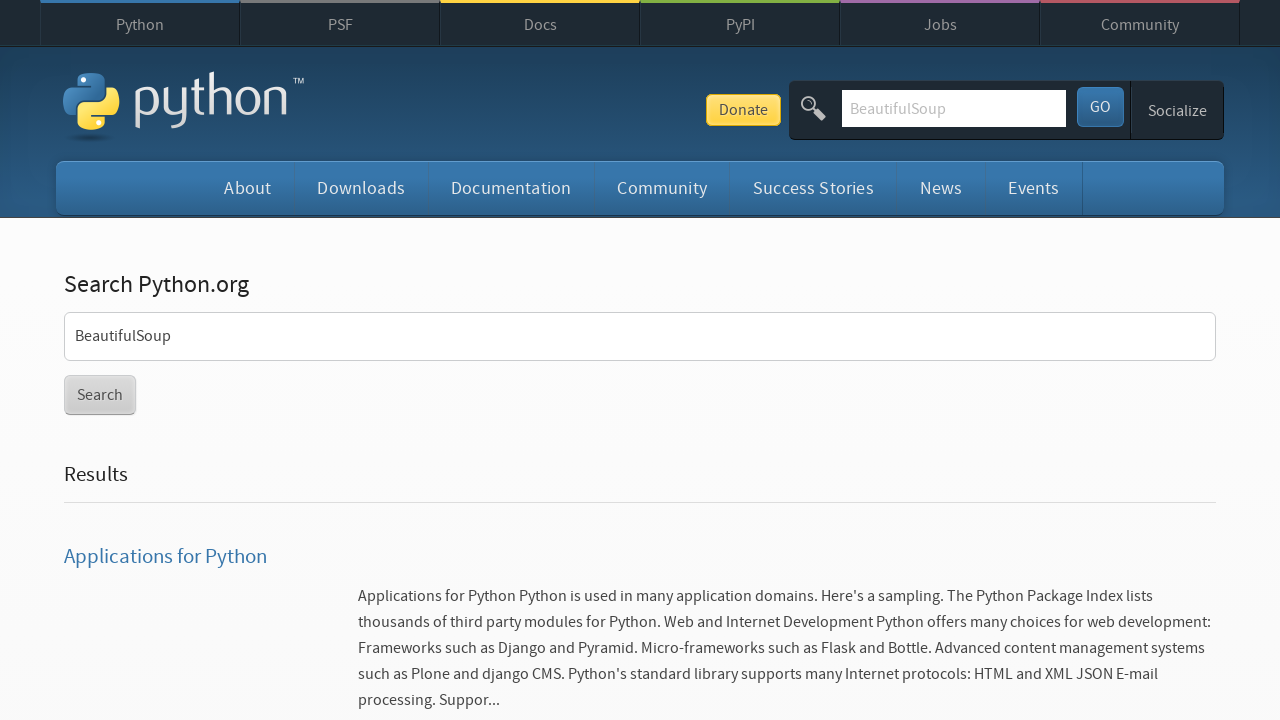

Search results loaded (networkidle state reached)
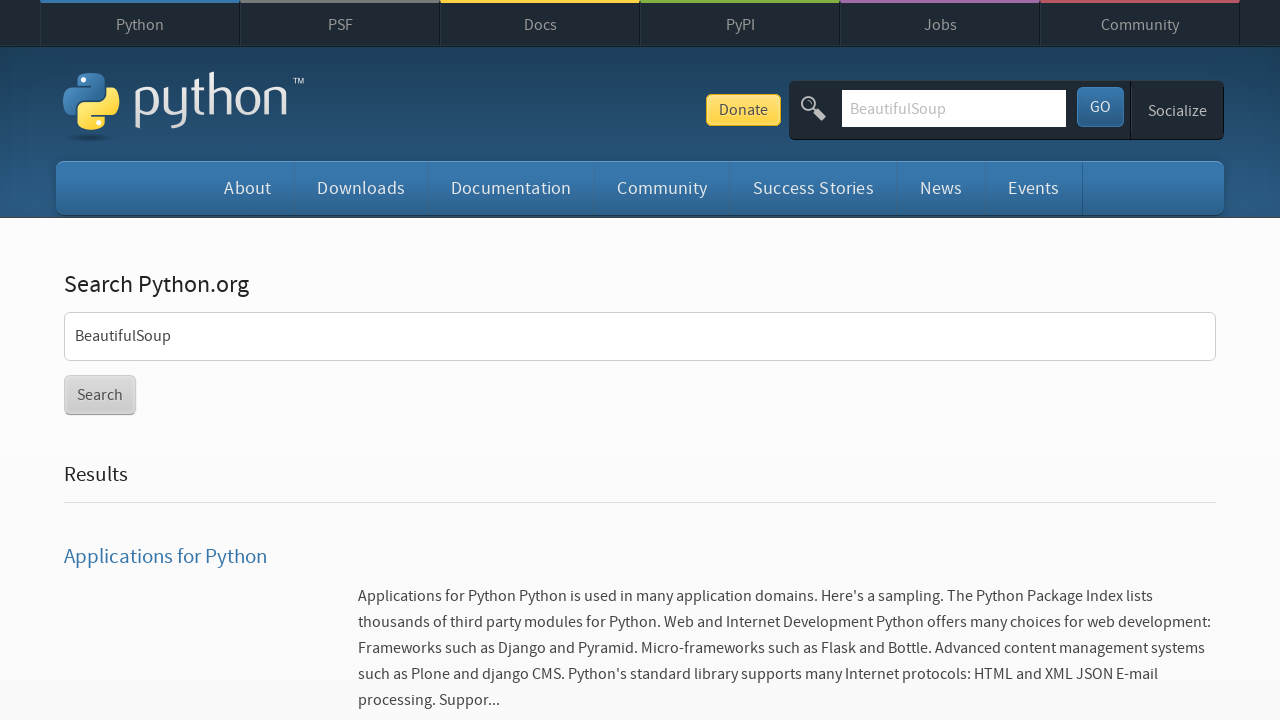

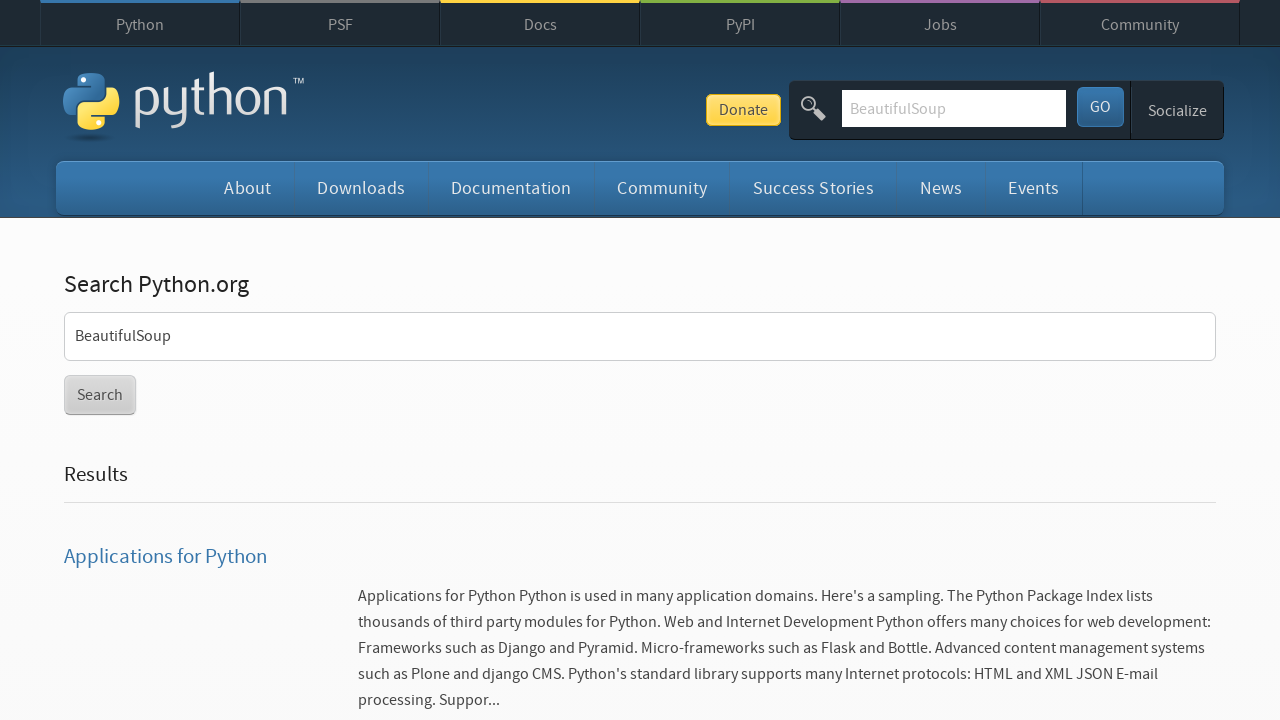